Tests number entry task page by entering a number, submitting, and verifying error or success message

Starting URL: https://kristinek.github.io/site/tasks/enter_a_number

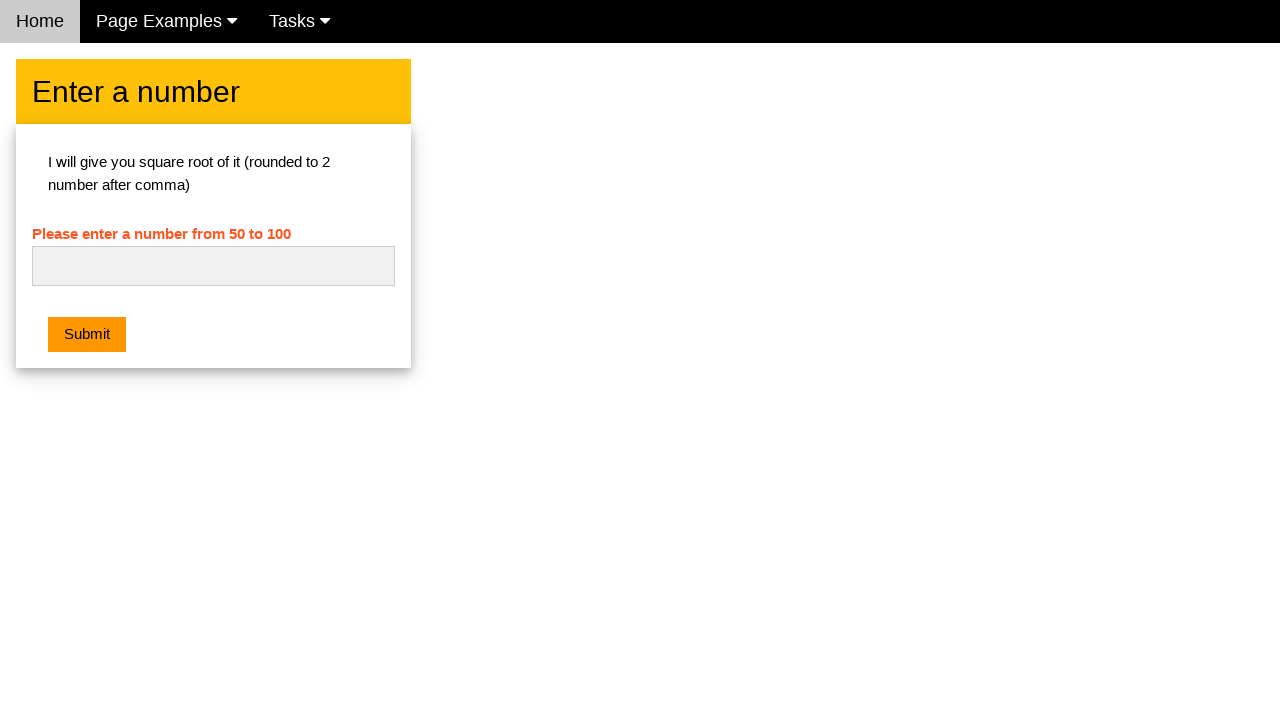

Cleared the number input field on #numb
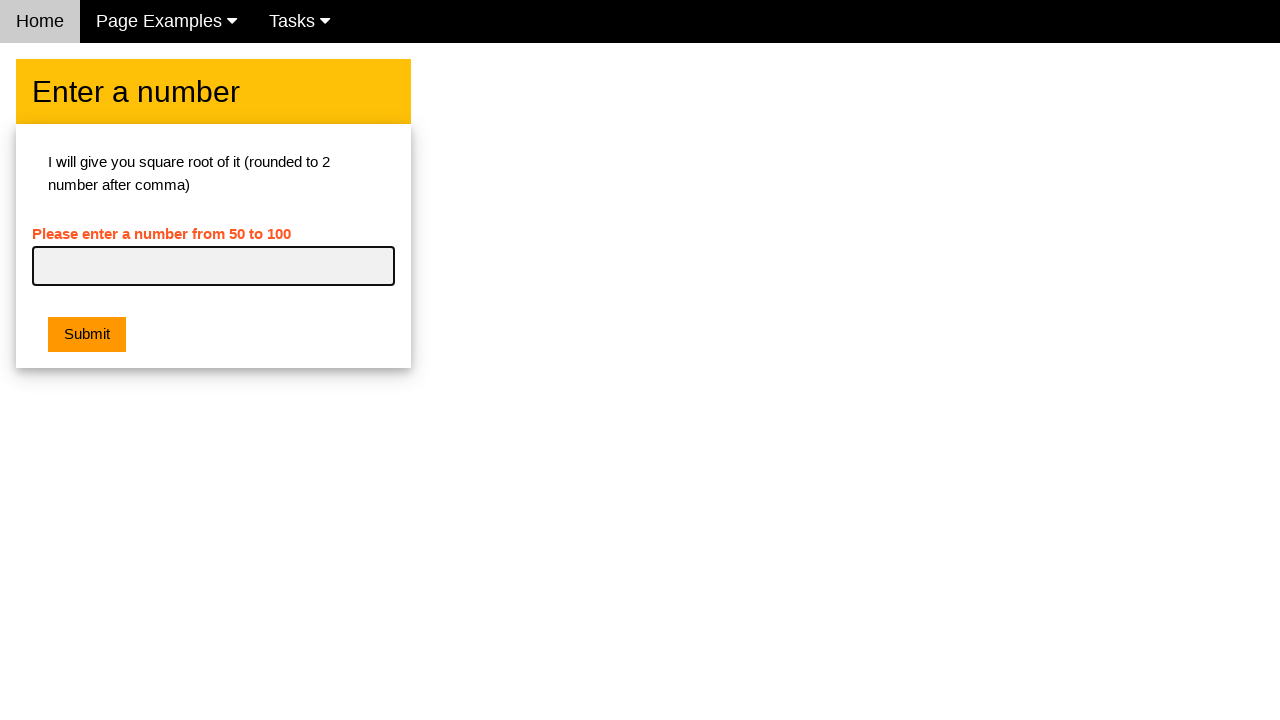

Entered number '50' into the input field on #numb
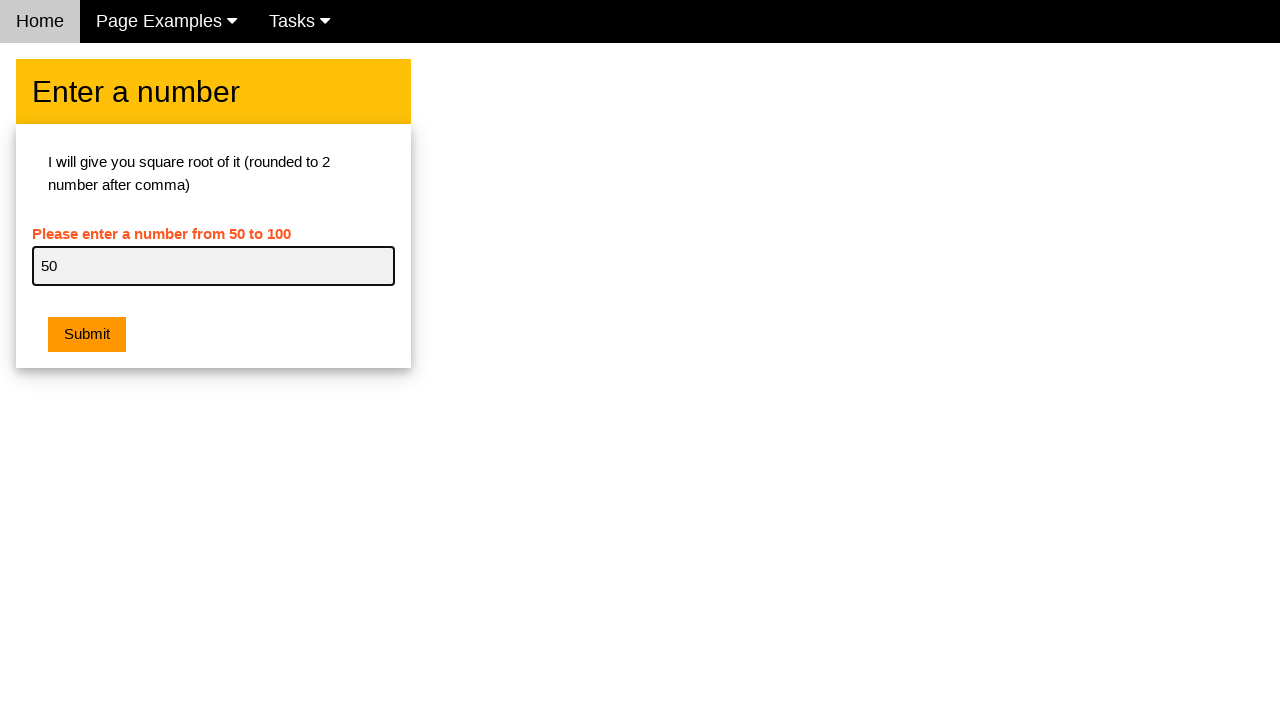

Clicked the submit button at (87, 335) on button
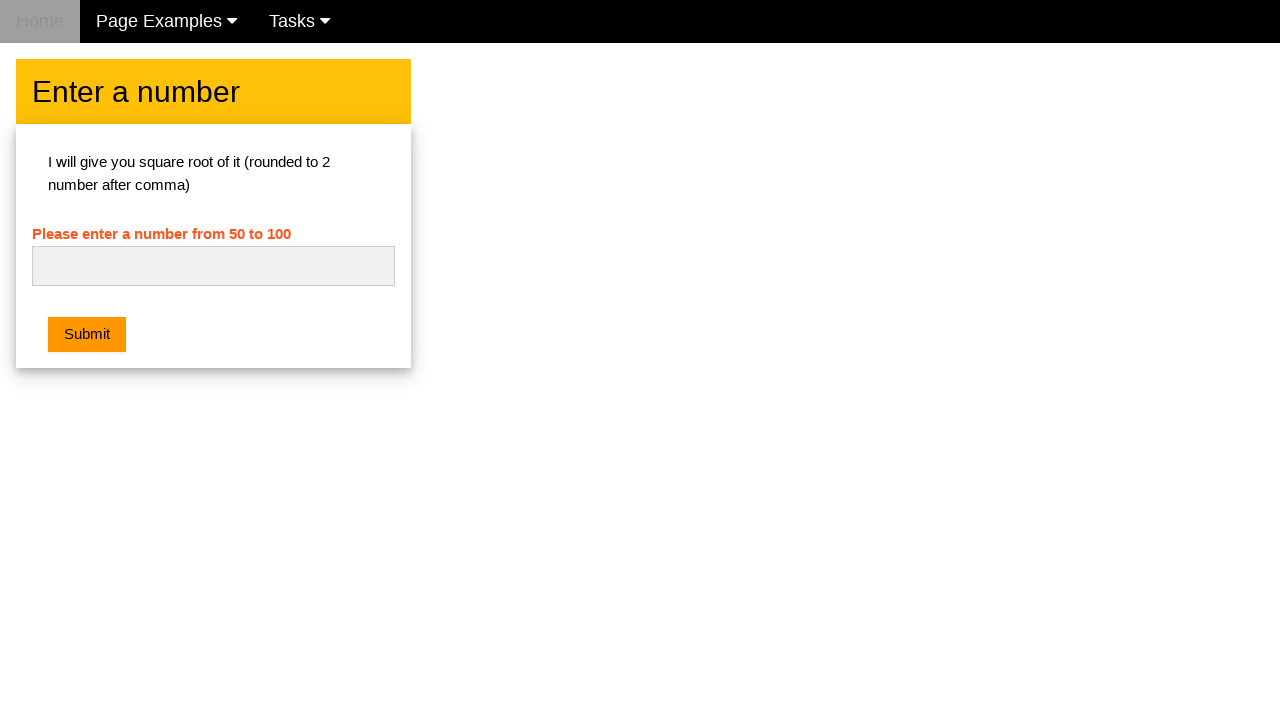

No error message detected; submission may have succeeded
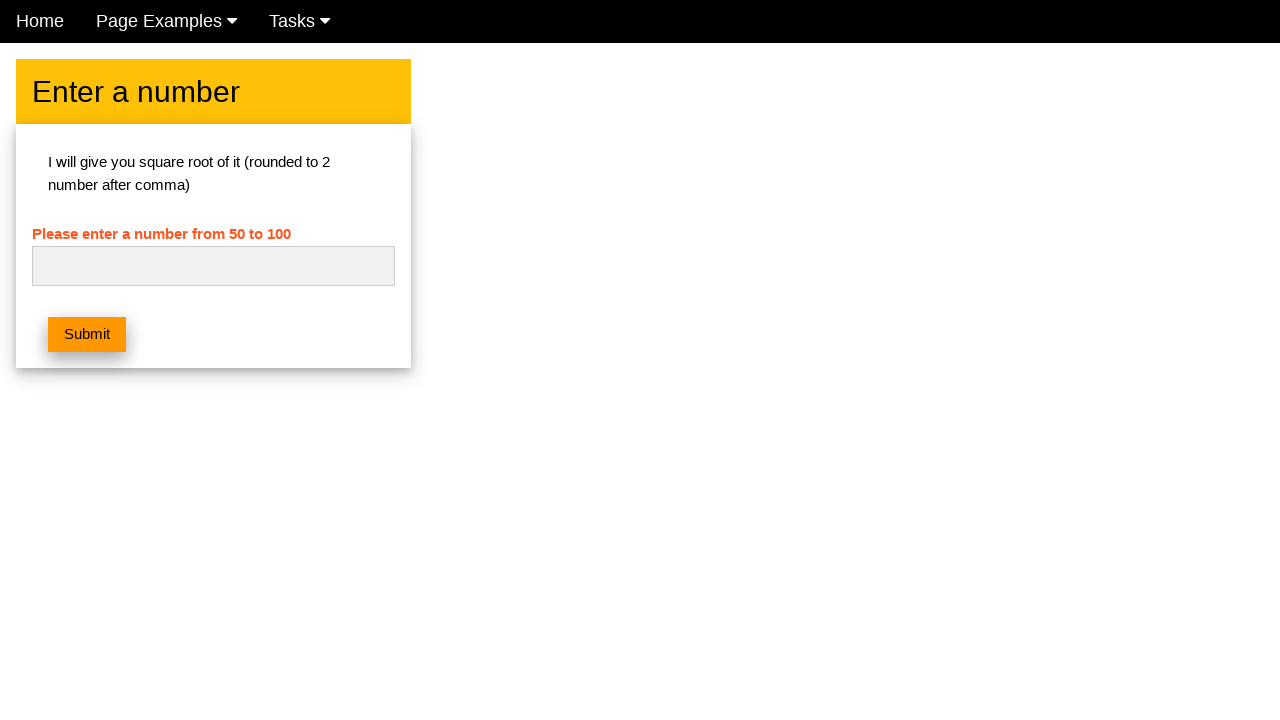

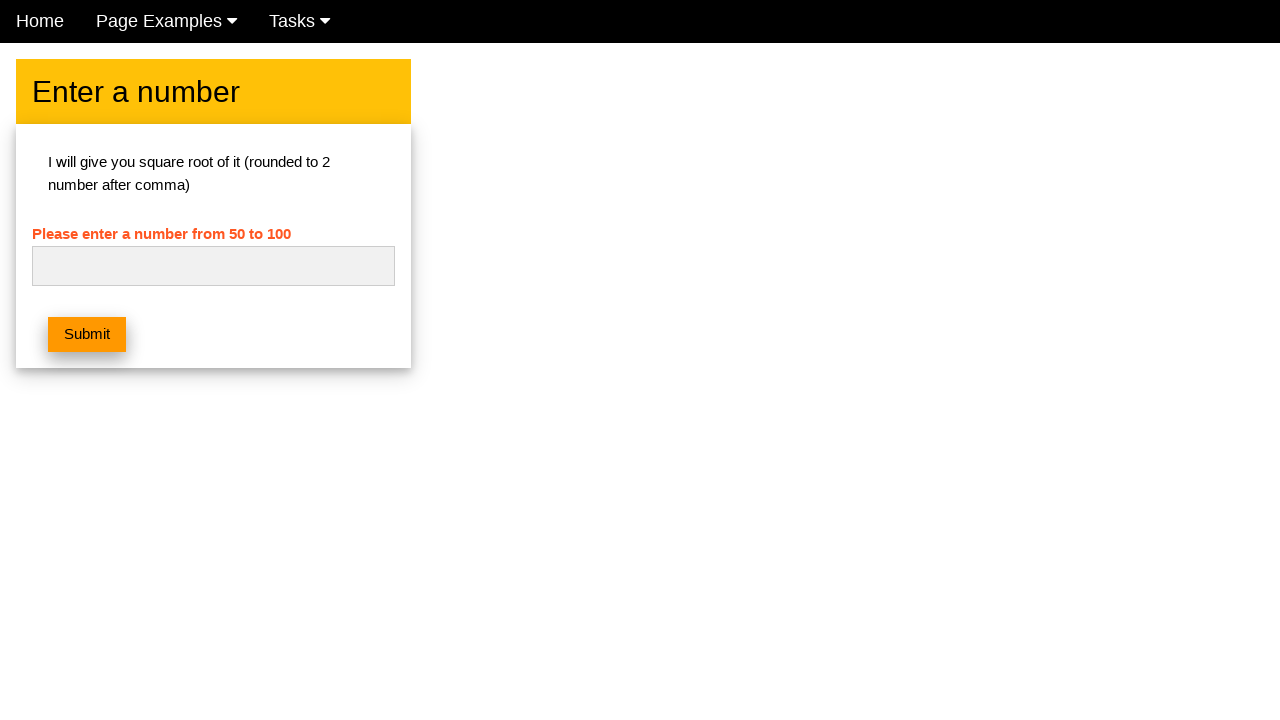